Alternative drag and drop test using lower-level mouse actions to drag element A to element B

Starting URL: https://the-internet.herokuapp.com/drag_and_drop

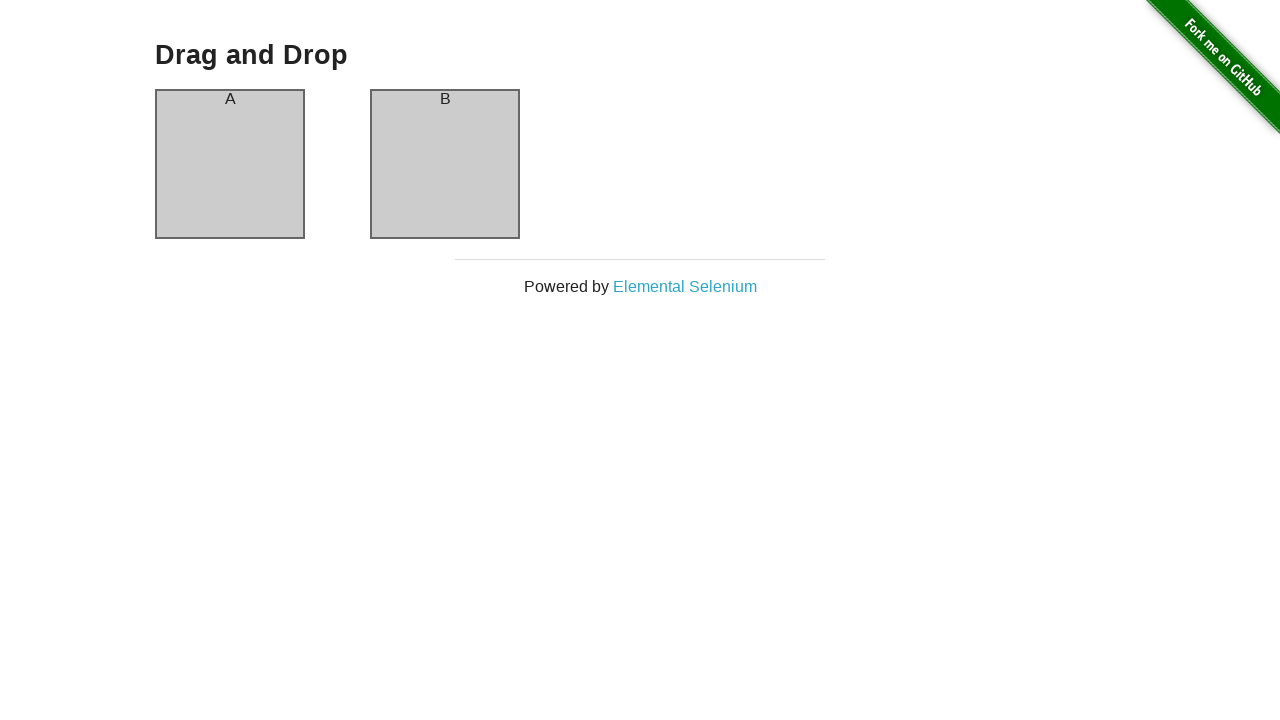

Located element A (column-a) for dragging
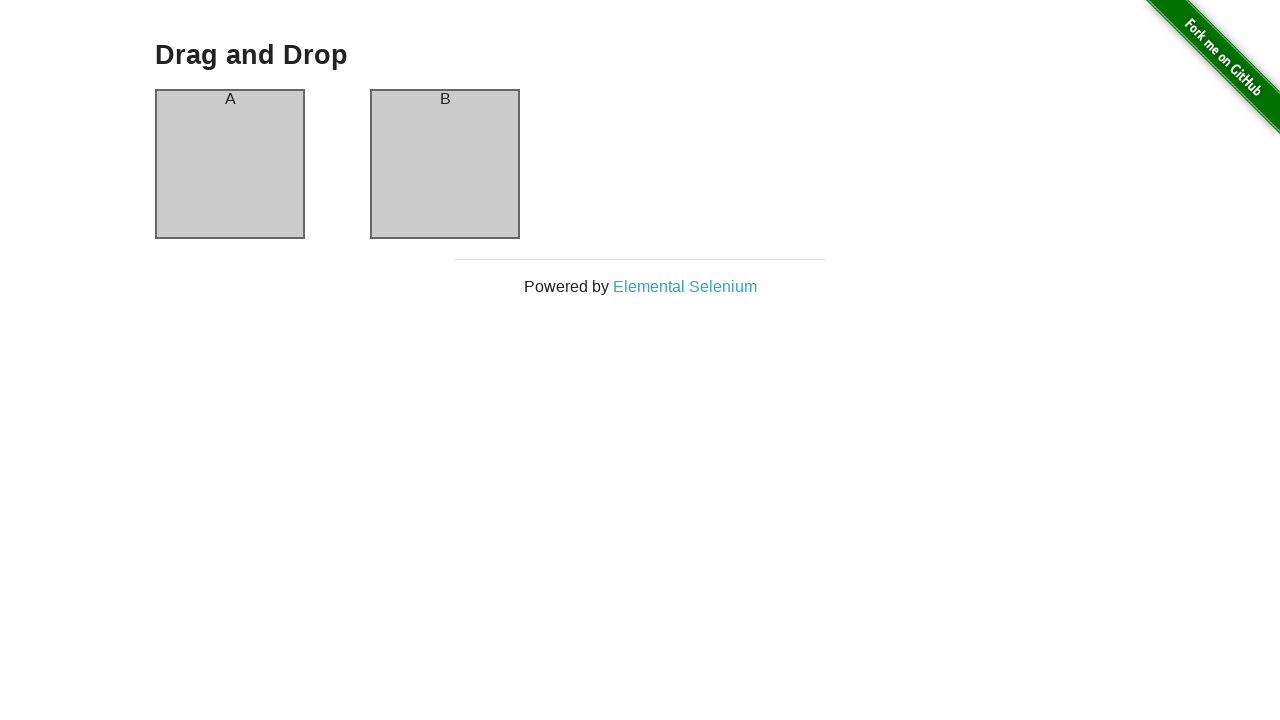

Located element B (column-b) as drop target
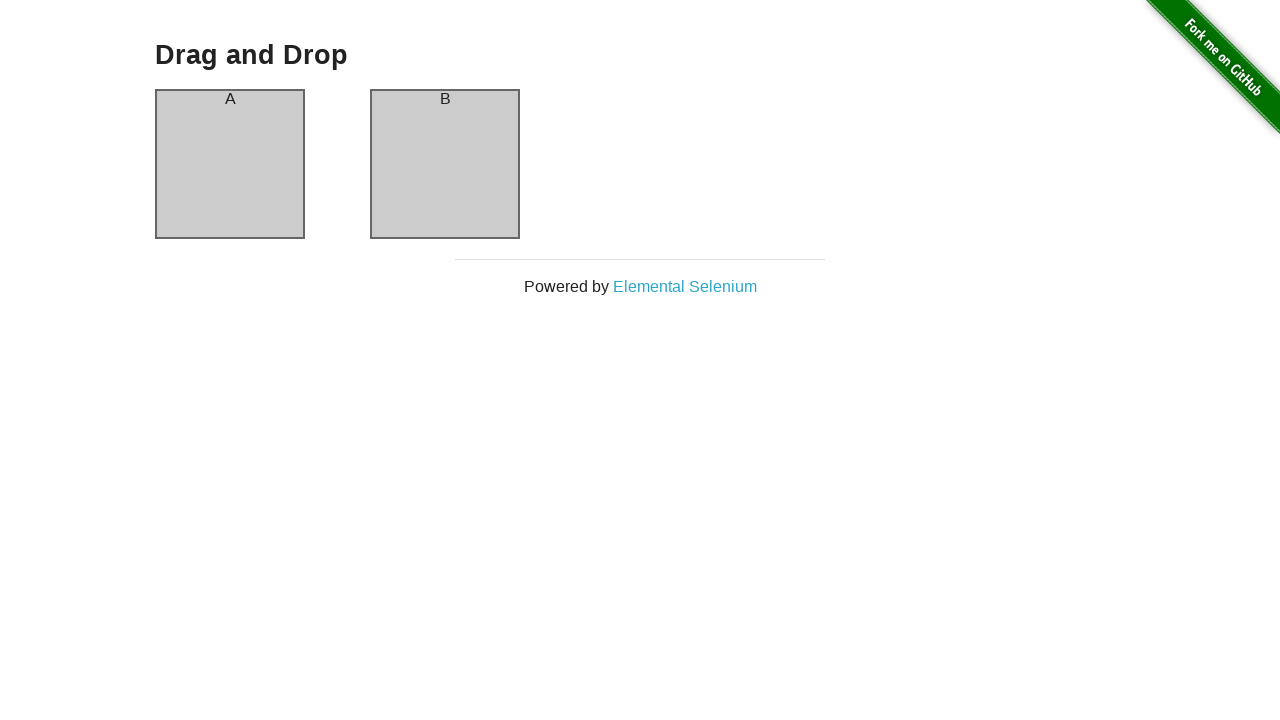

Retrieved bounding box coordinates for element A
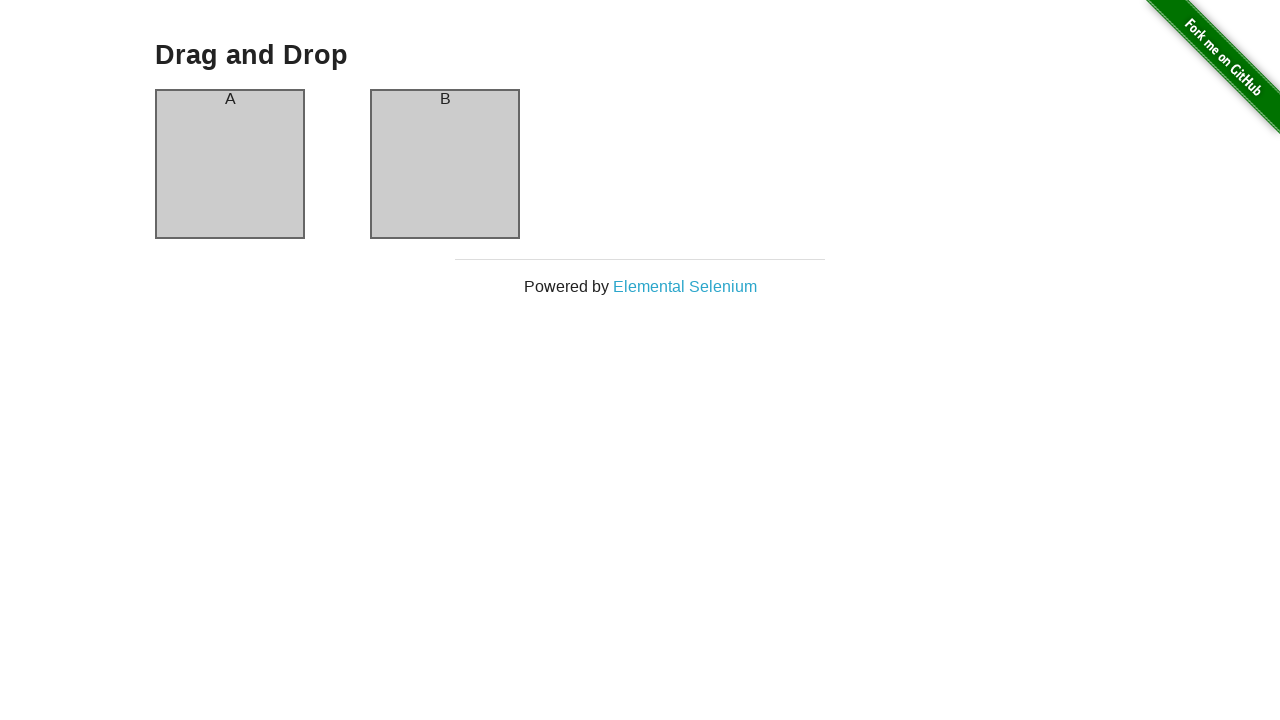

Retrieved bounding box coordinates for element B
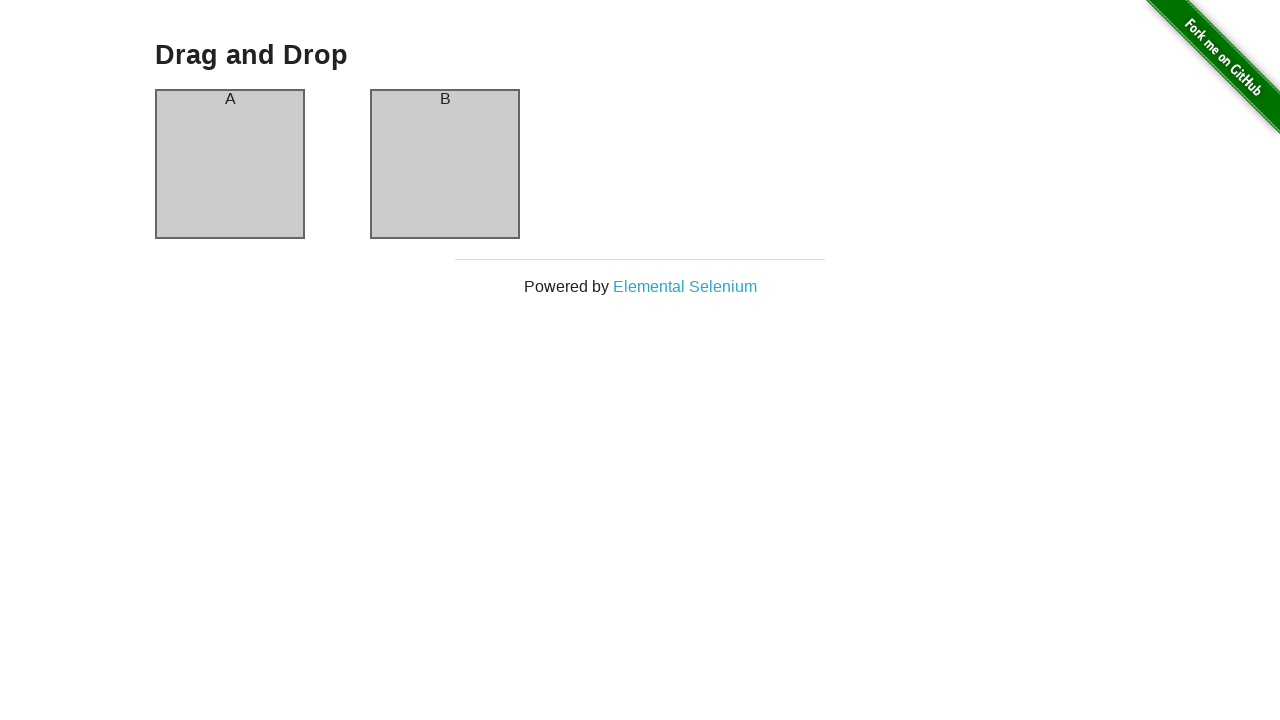

Moved mouse to center of element A at (230, 164)
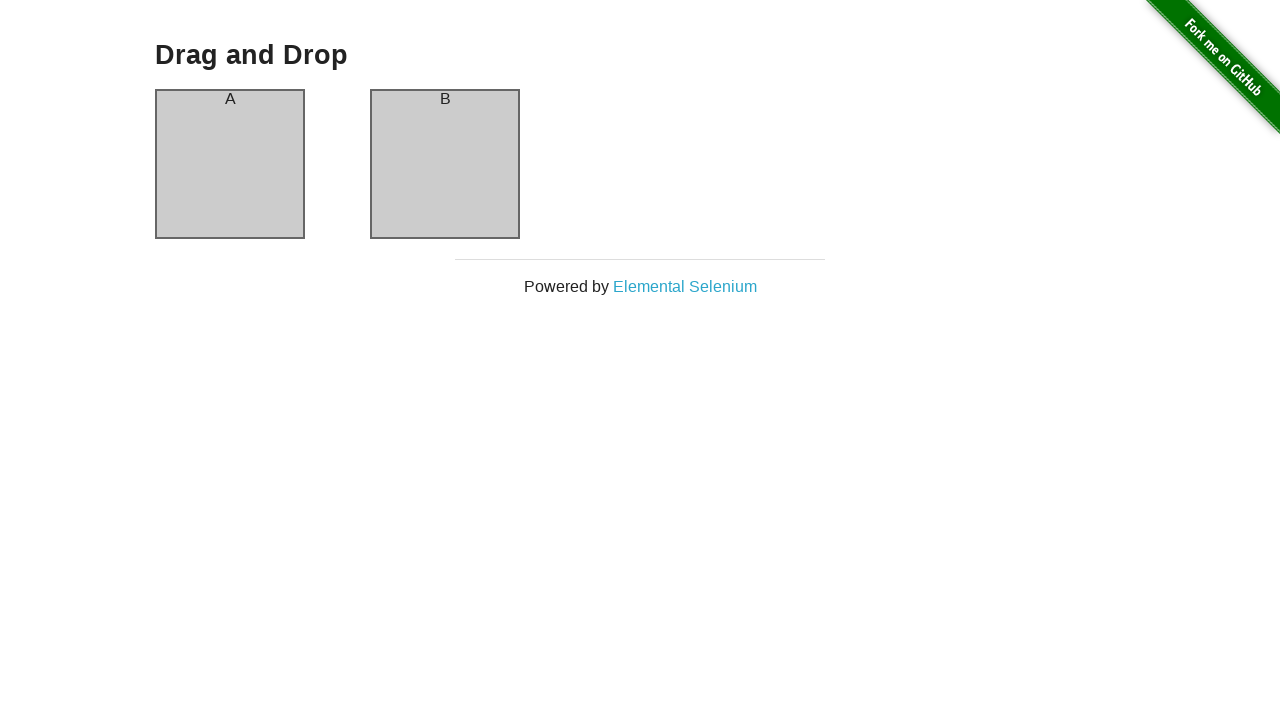

Pressed mouse button down on element A at (230, 164)
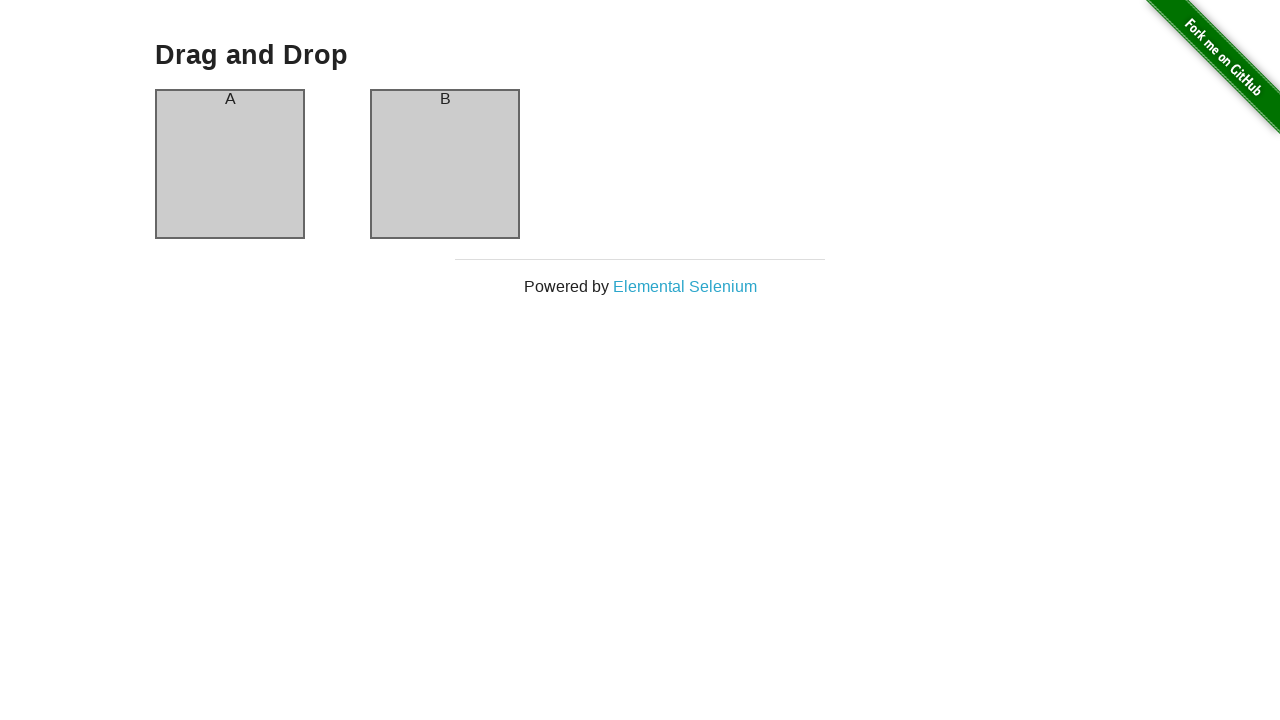

Dragged element A to center of element B at (445, 164)
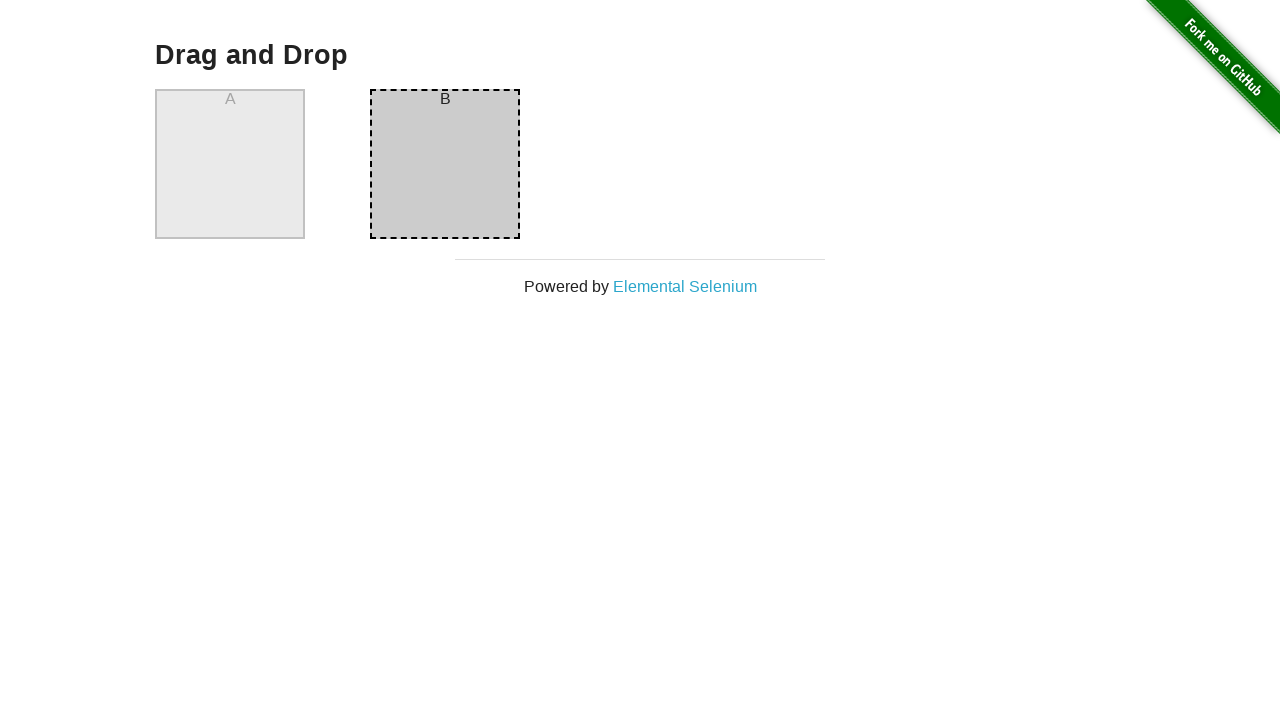

Released mouse button to drop element A onto element B at (445, 164)
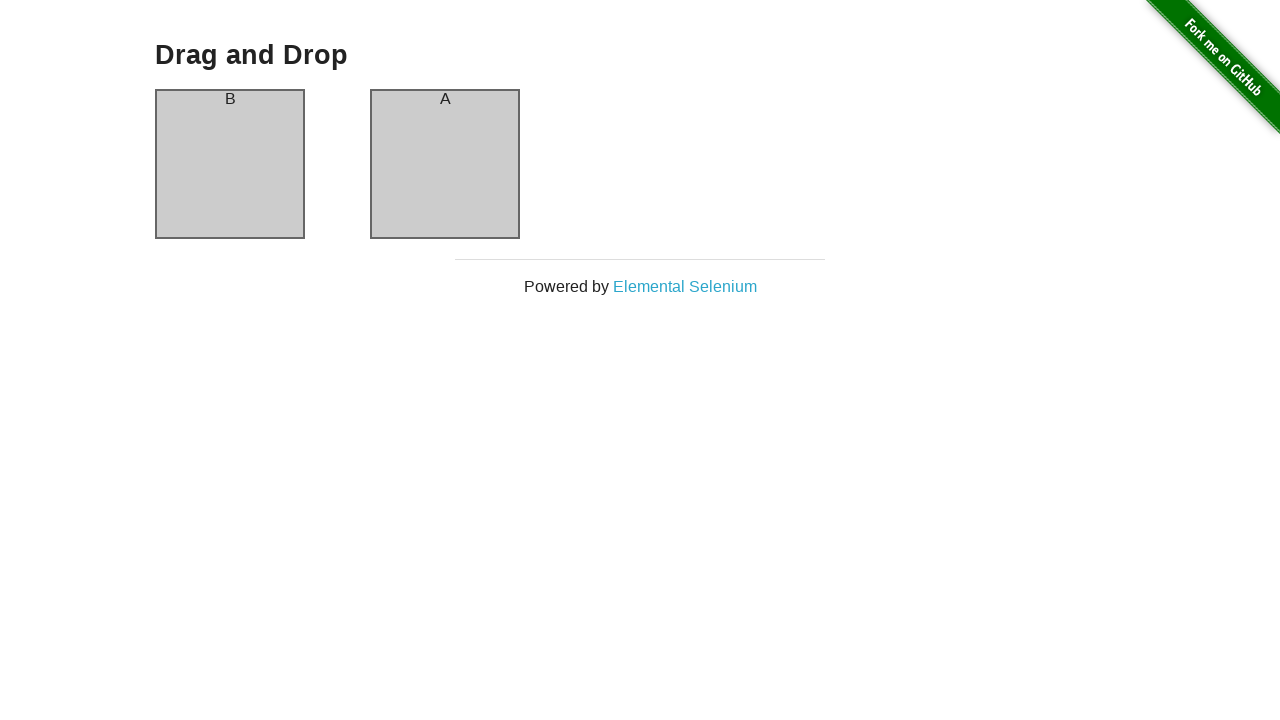

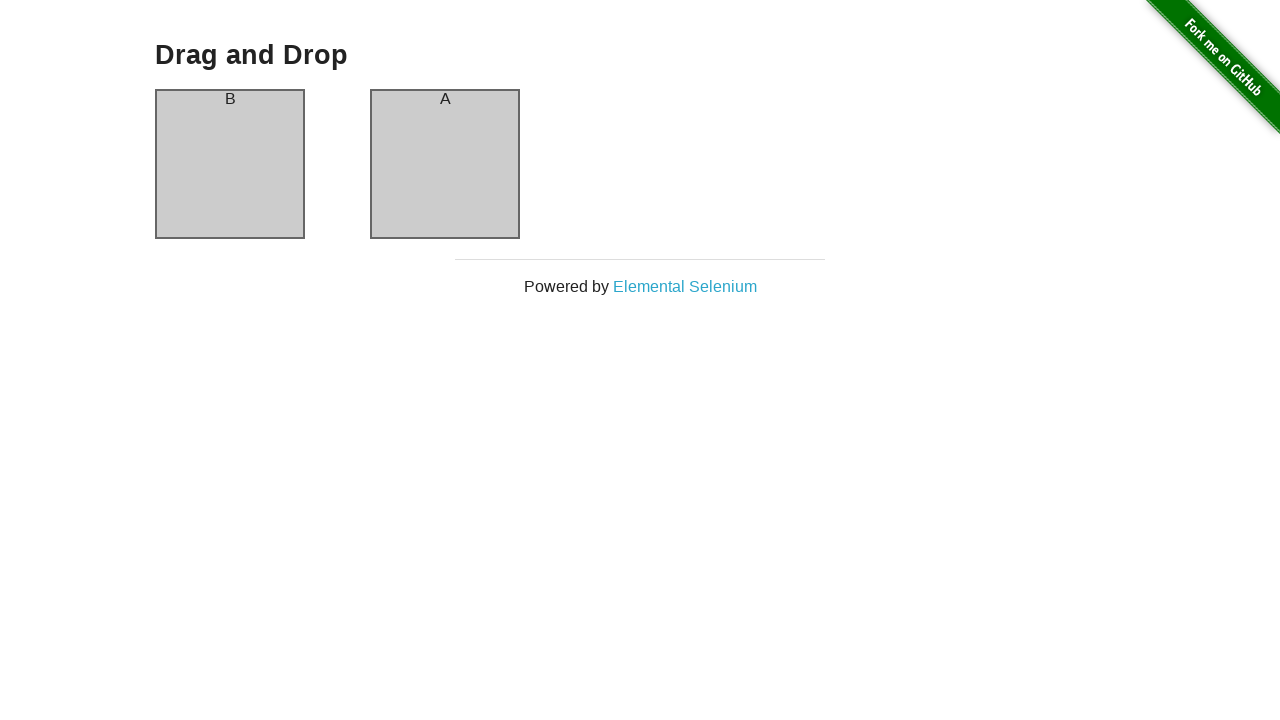